Tests checkbox interaction on W3Schools tryit editor by switching to iframe and conditionally checking a checkbox if it's not already selected

Starting URL: https://www.w3schools.com/tags/tryit.asp?filename=tryhtml5_input_type_checkbox

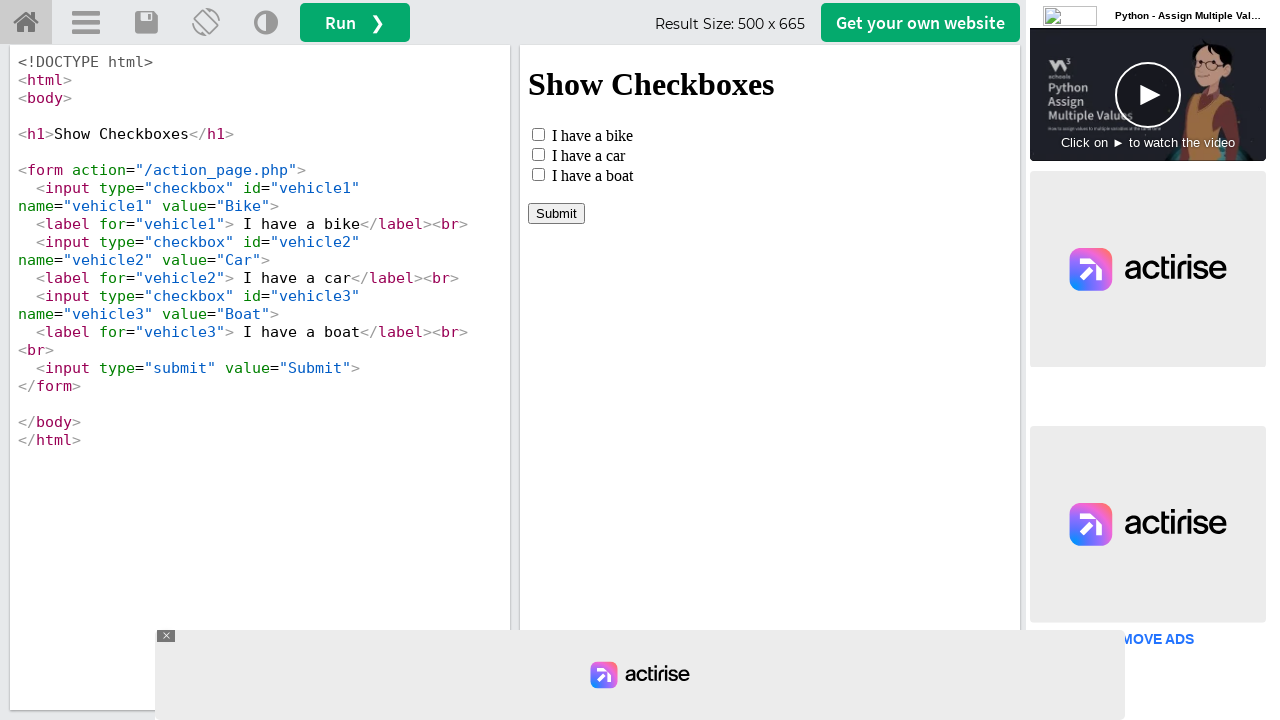

Located iframe with name 'iframeResult' containing checkbox demo
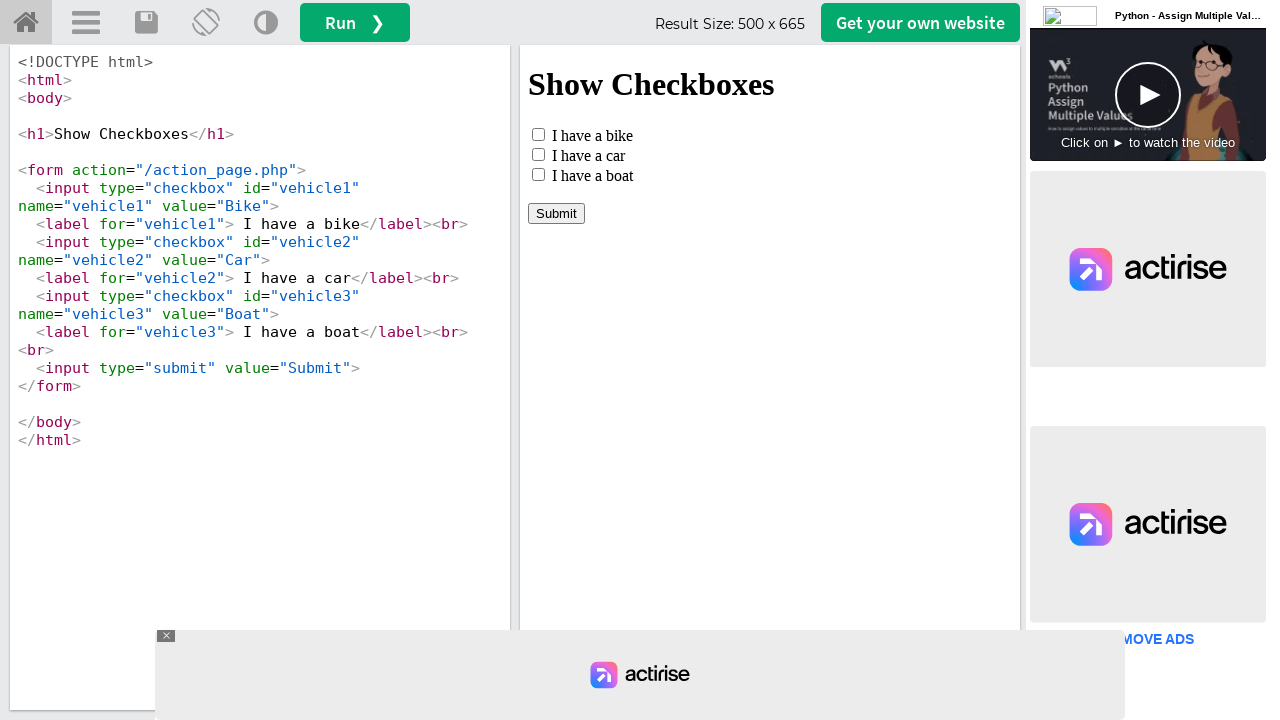

Located checkbox element with id 'vehicle1'
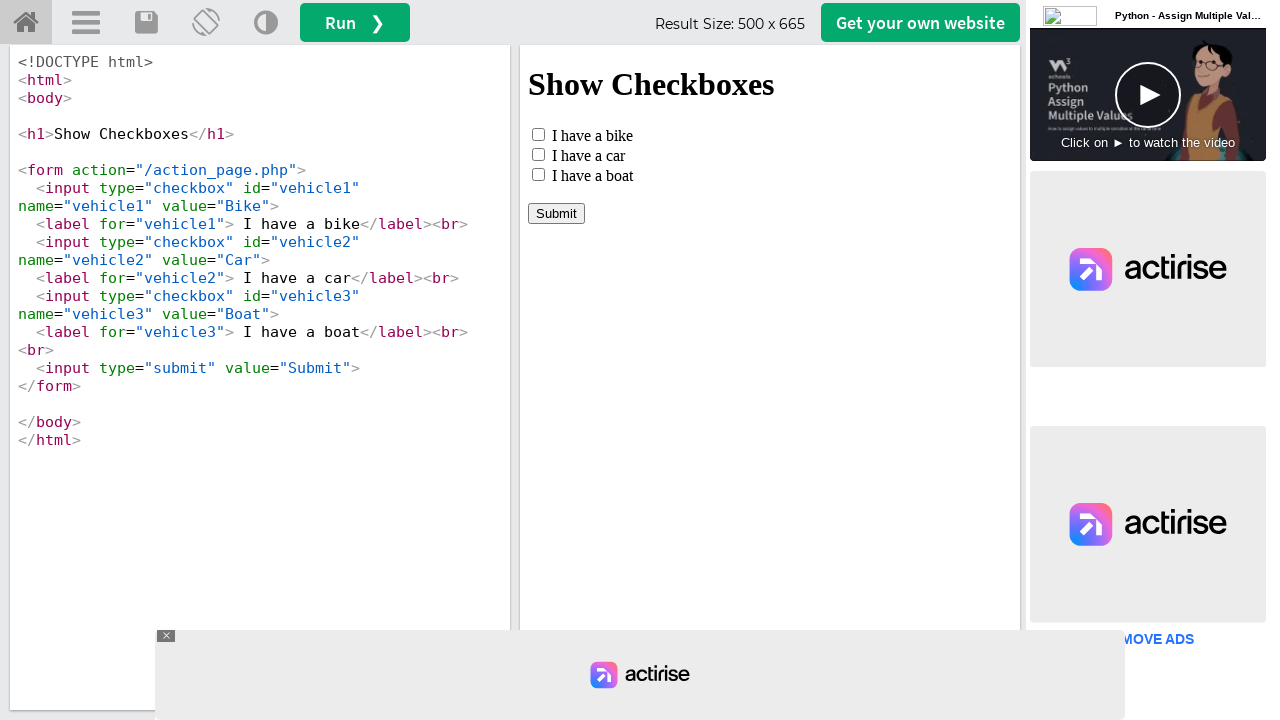

Verified checkbox is not already selected
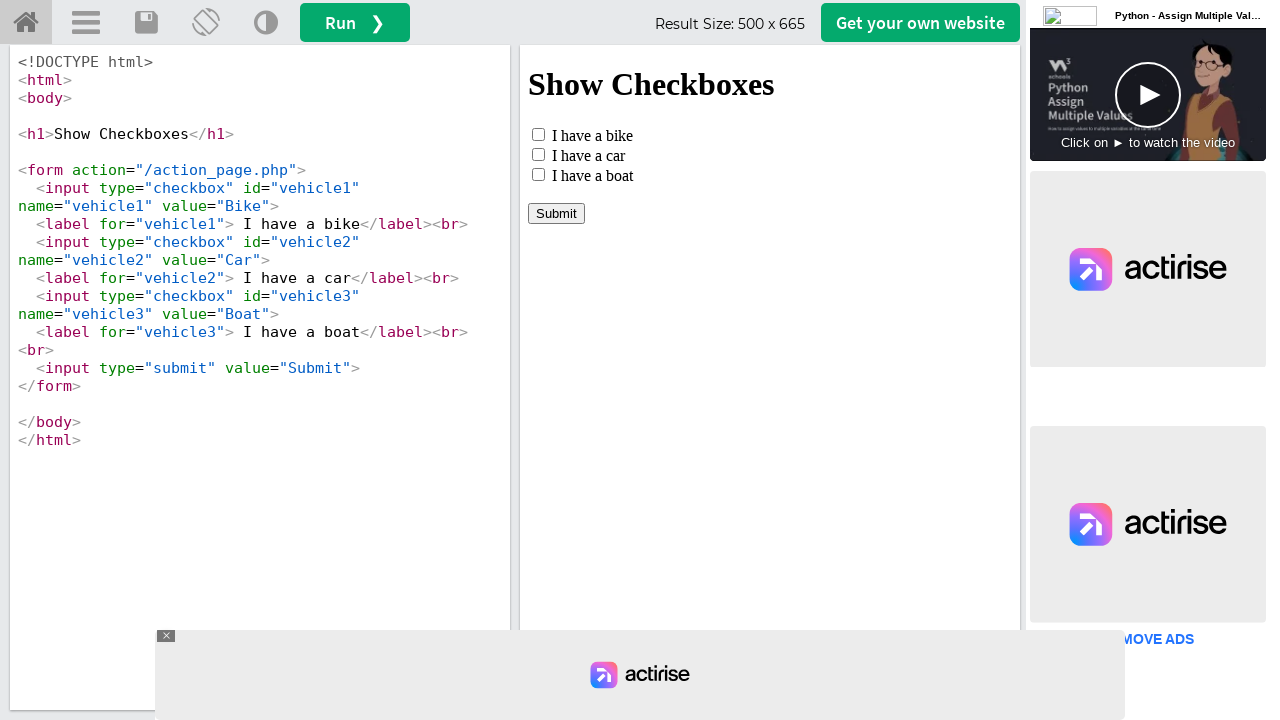

Clicked checkbox to select it at (538, 134) on iframe[name='iframeResult'] >> internal:control=enter-frame >> #vehicle1
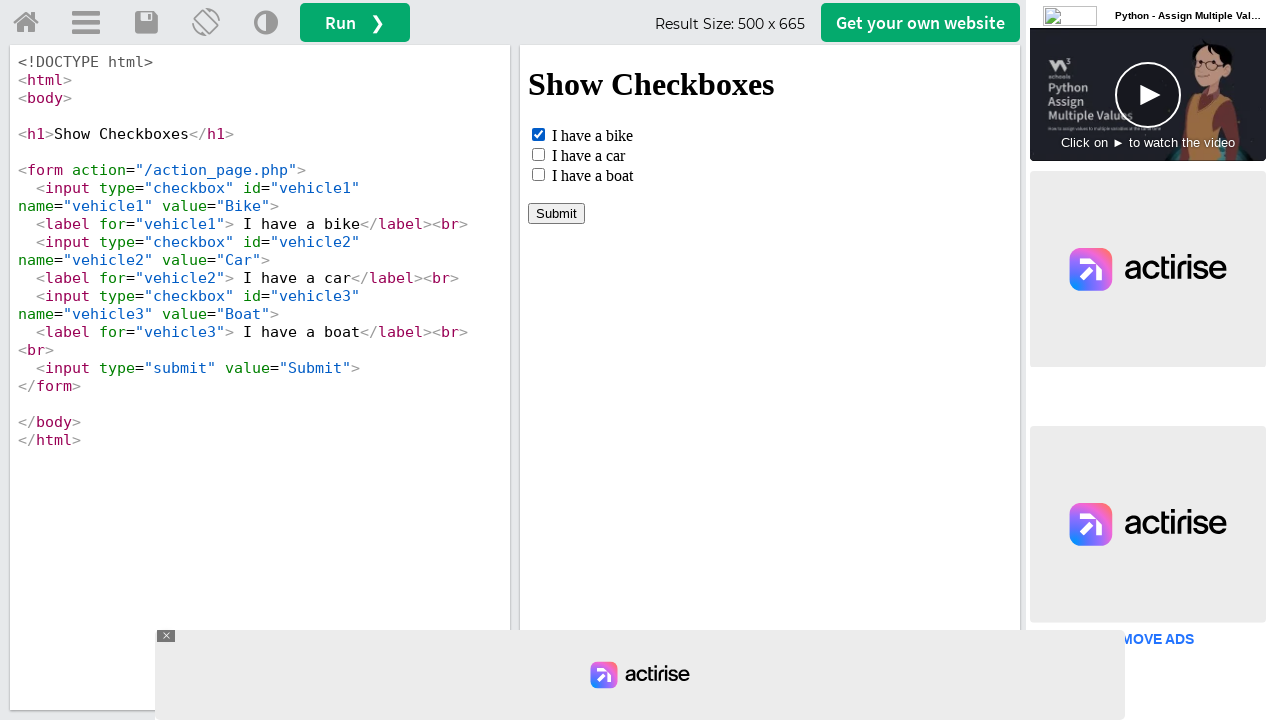

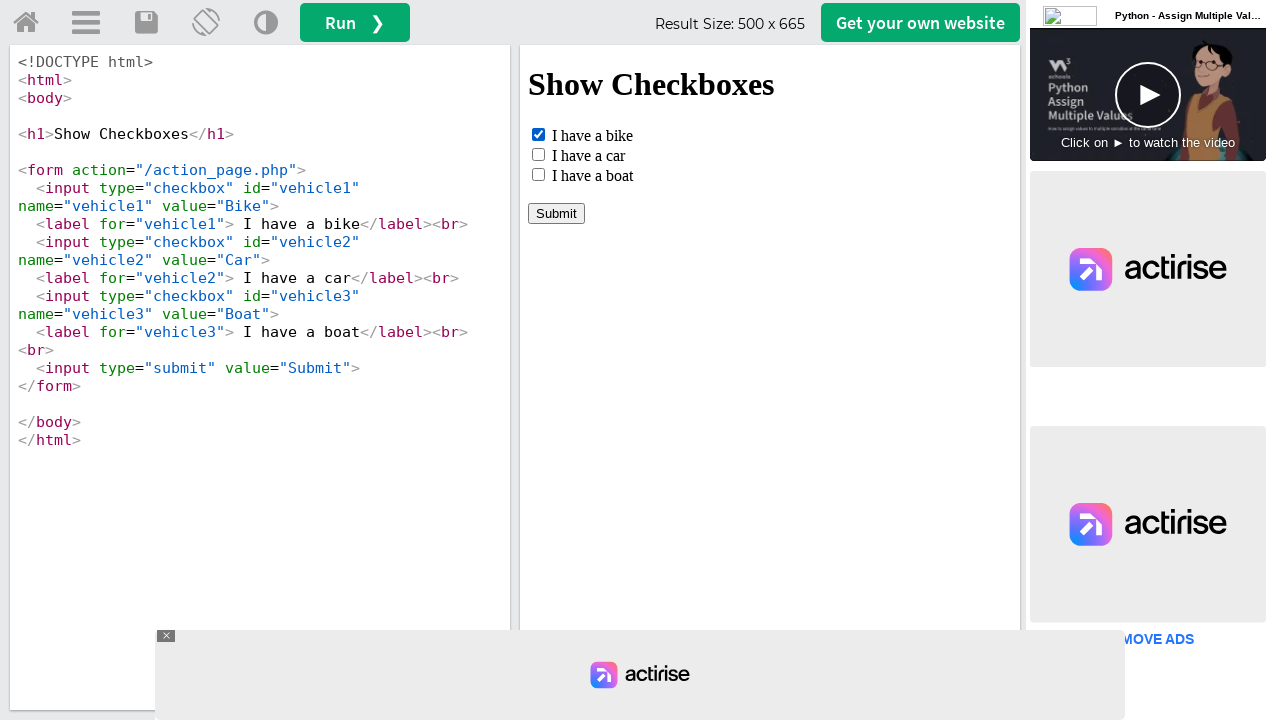